Tests navigation to Python talks section by clicking on the talks link and verifying podcast description is displayed

Starting URL: https://www.python.org/

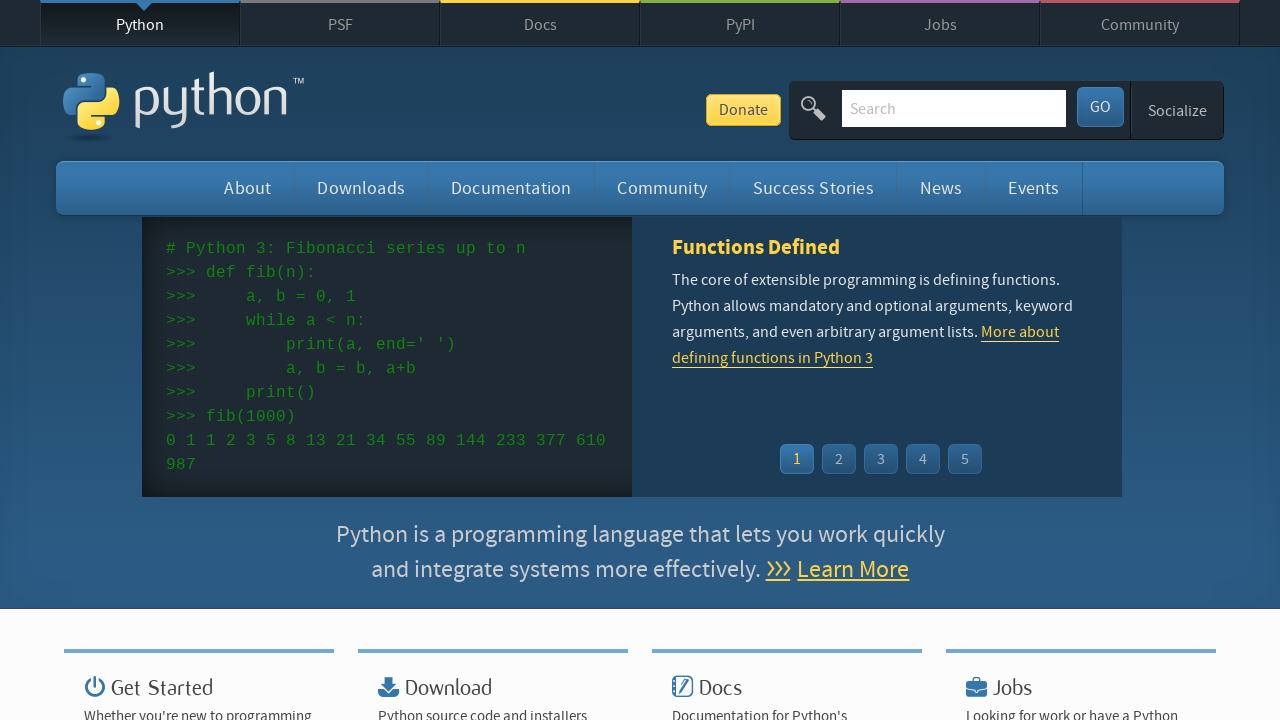

Clicked on the talks link in navigation menu at (542, 360) on #container > li:nth-child(3) > ul > li:nth-child(2) > a
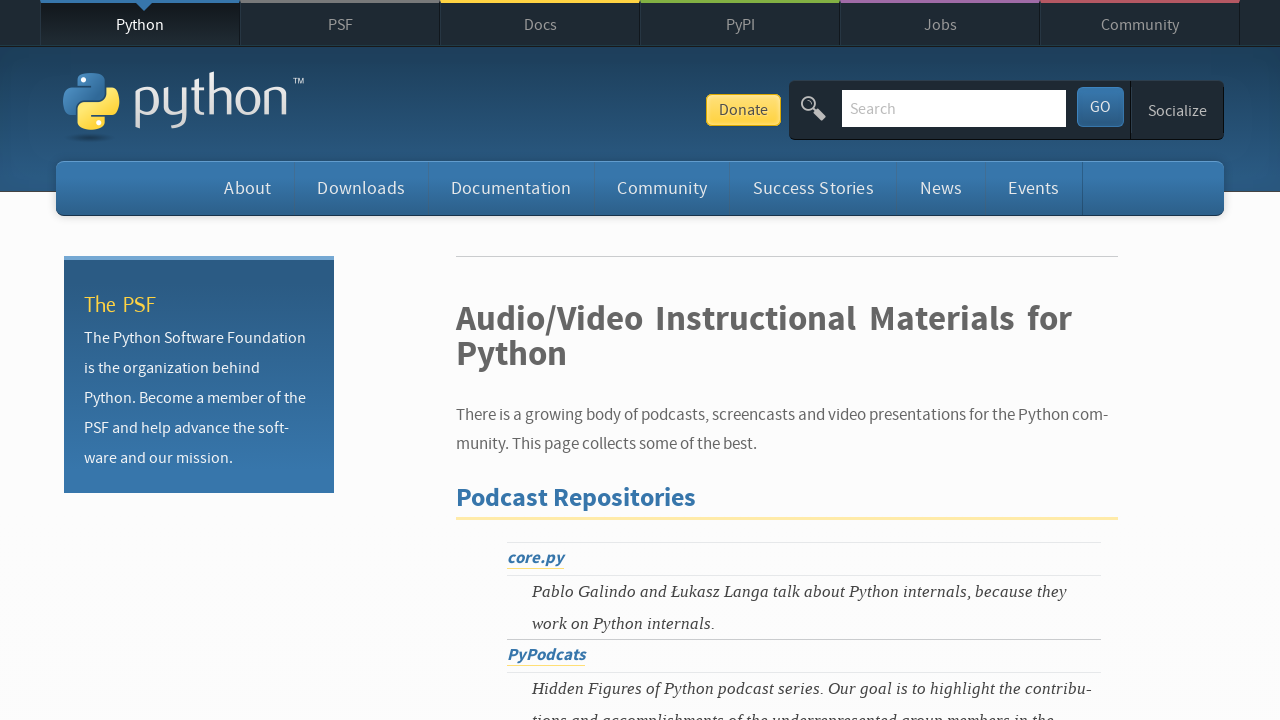

Podcast description 'A podcast on Python and related technologies.' is now visible
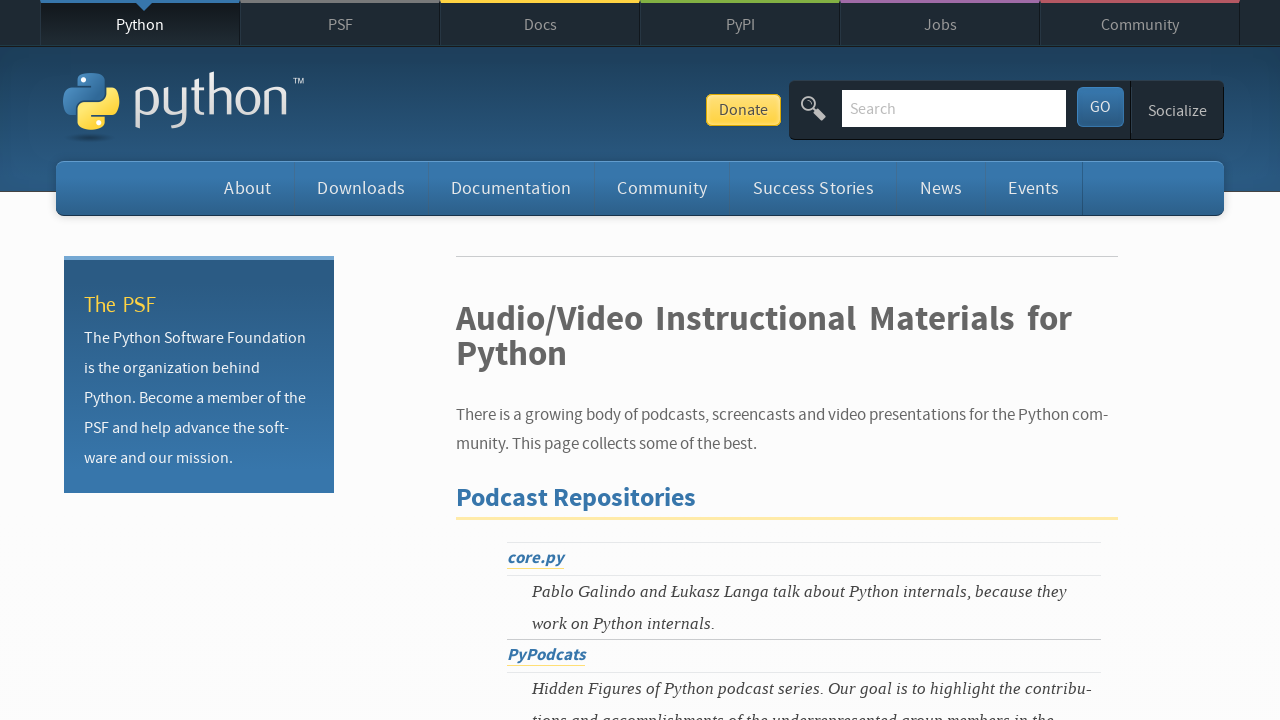

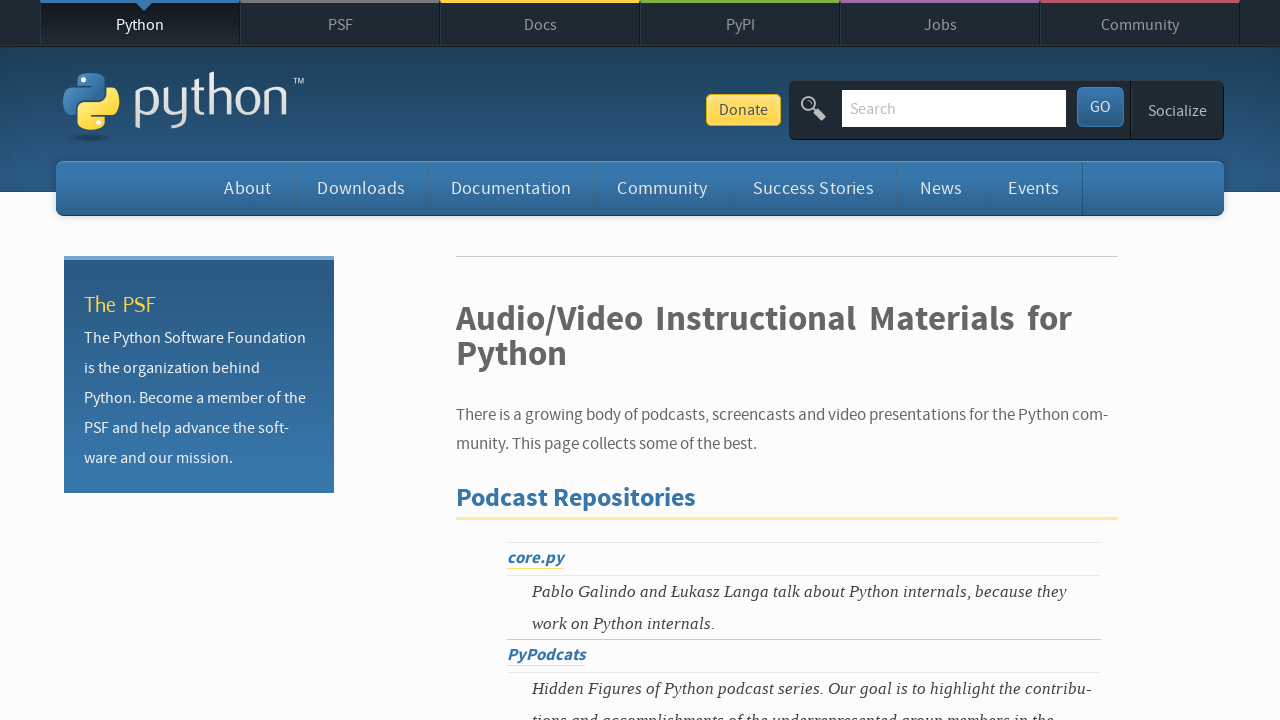